Tests dropdown selection functionality on OrangeHRM trial form by selecting values from Industry and Country dropdowns without using Select class

Starting URL: https://www.orangehrm.com/orangehrm-30-day-trial/

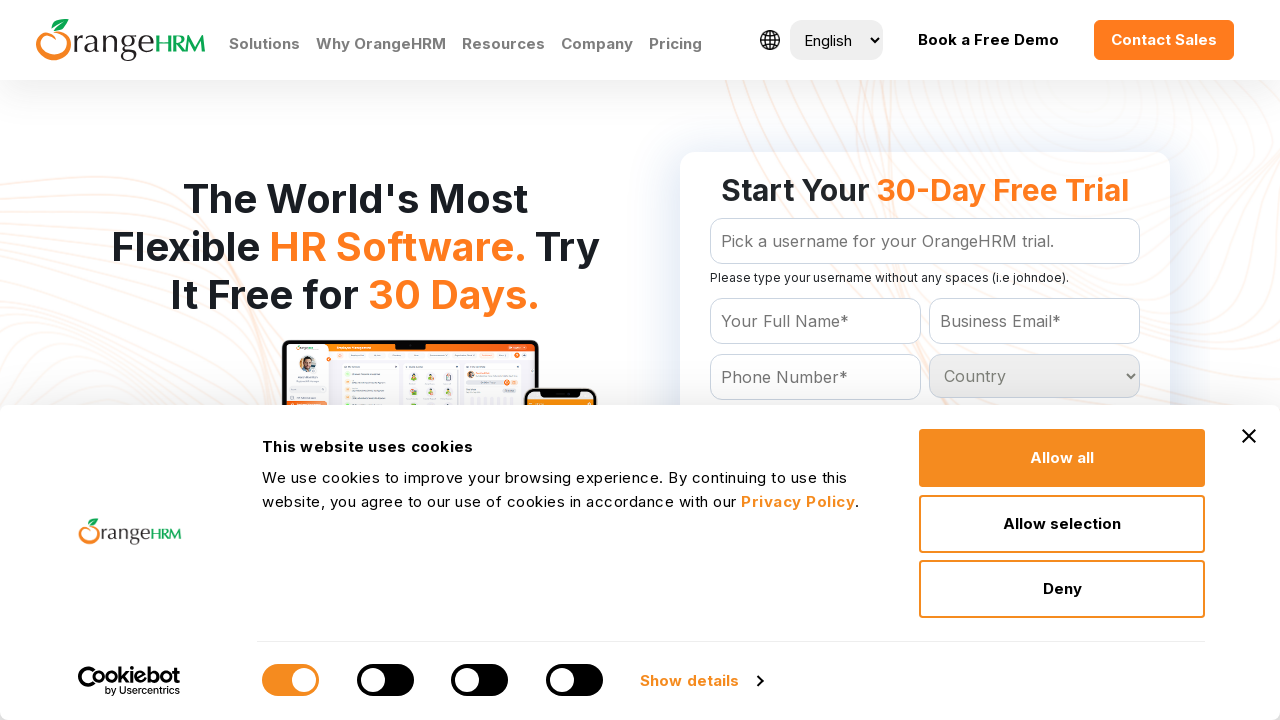

Retrieved all options from Industry dropdown
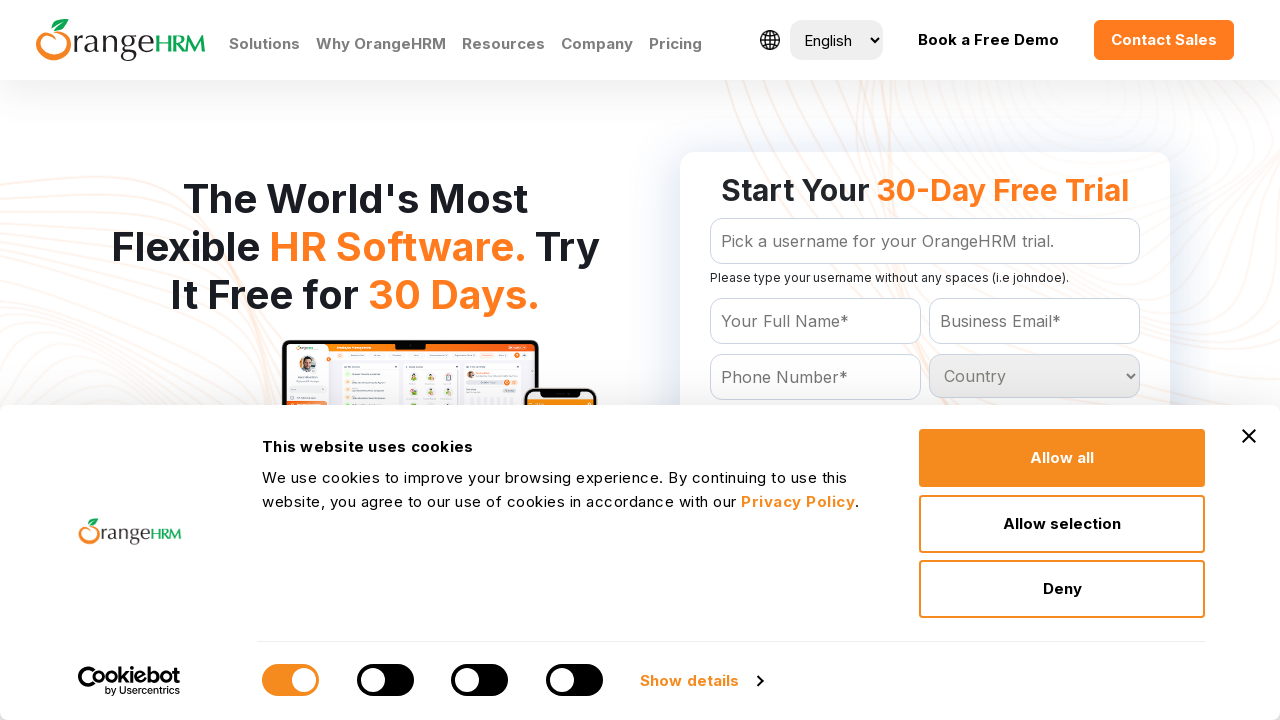

Retrieved all options from Country dropdown
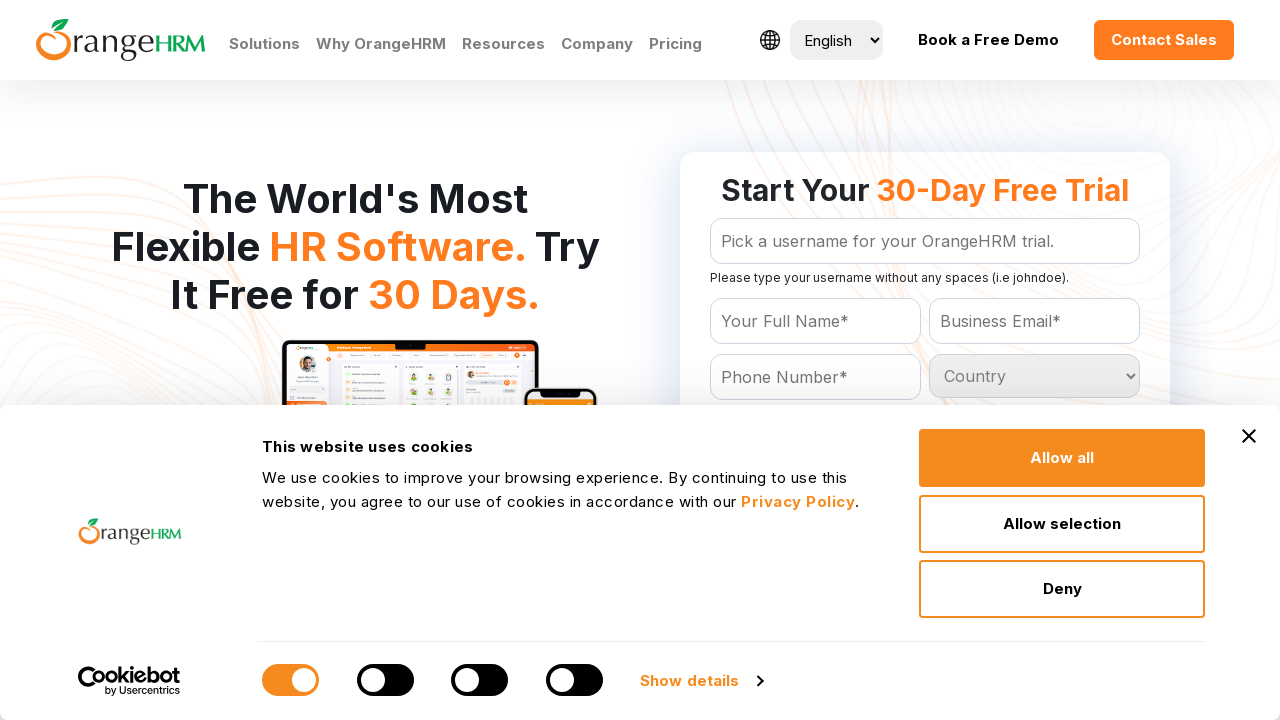

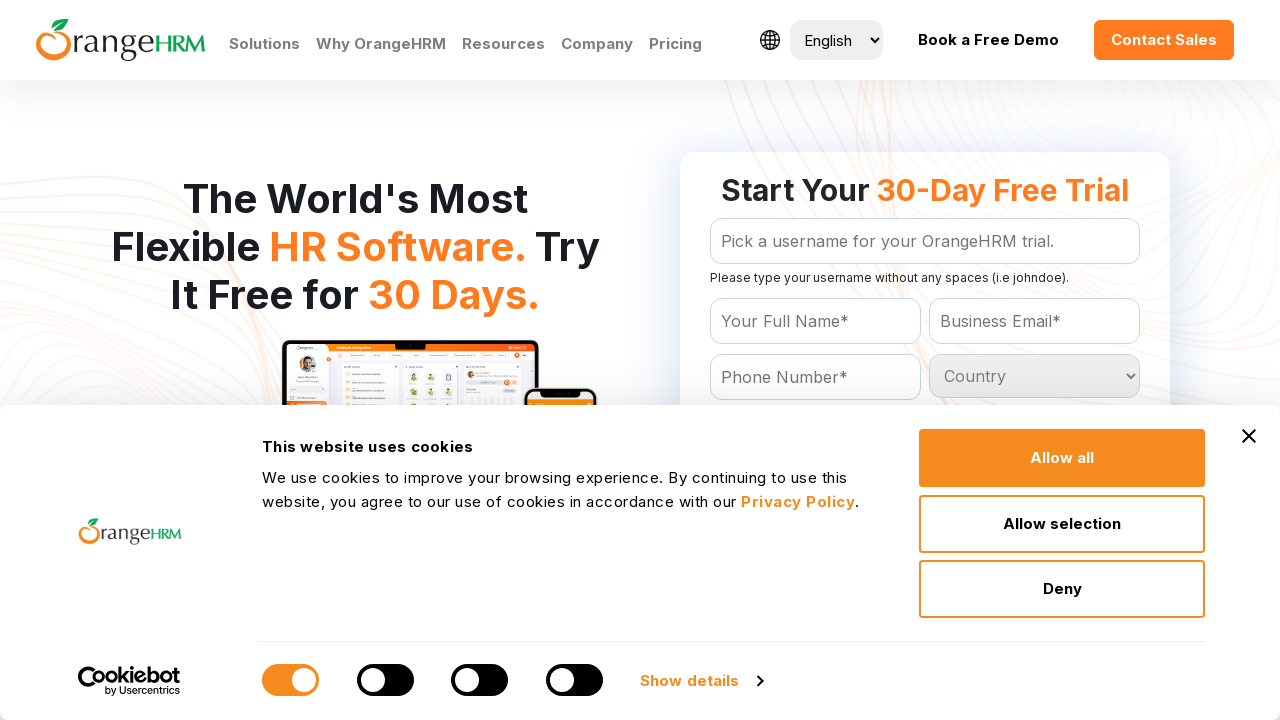